Tests page scrolling functionality by scrolling to the bottom of the page using JavaScript and then scrolling back to the top.

Starting URL: https://www.selenium.dev/selenium/web/scrolling_tests/frame_with_nested_scrolling_frame_out_of_view.html

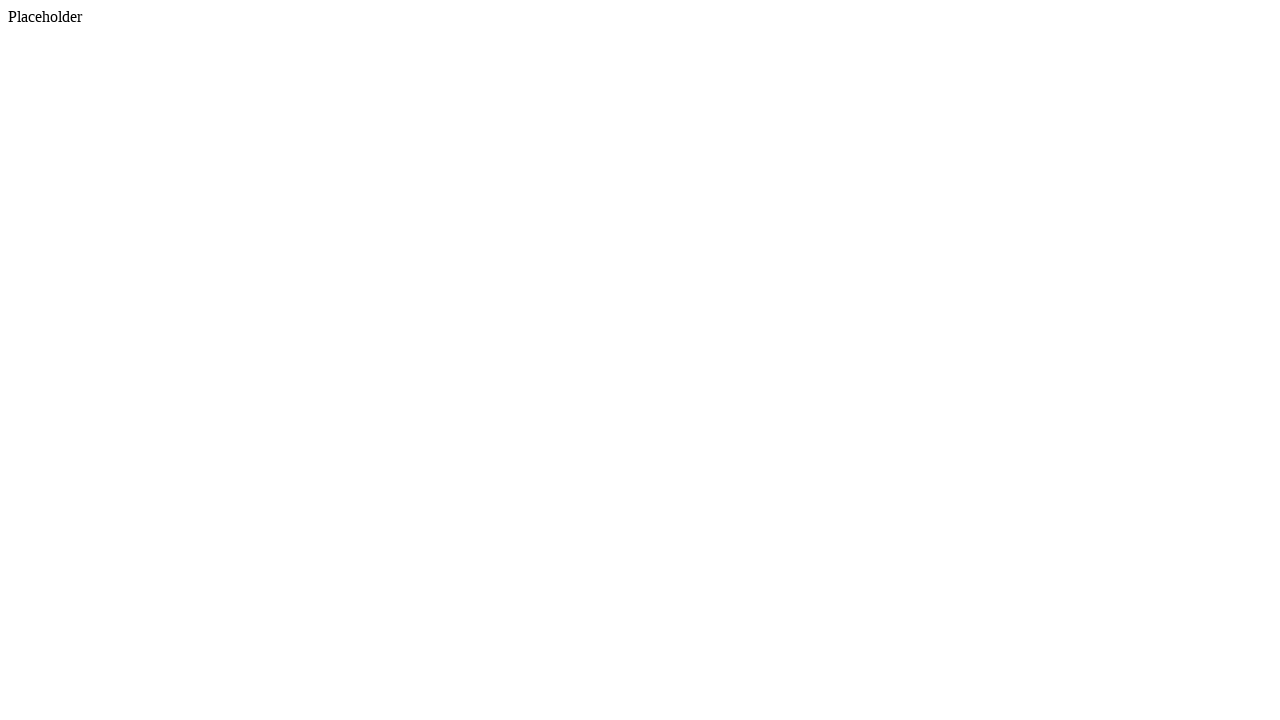

Page loaded and DOM content rendered
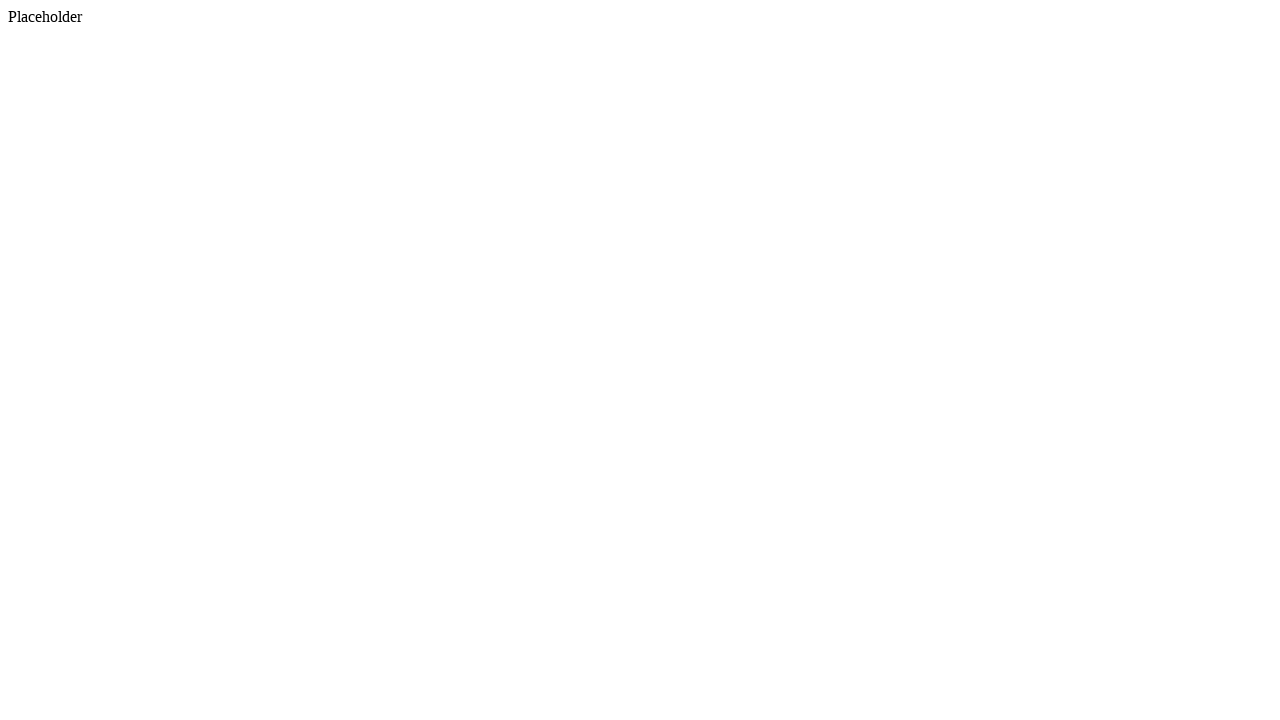

Scrolled to the bottom of the page using JavaScript
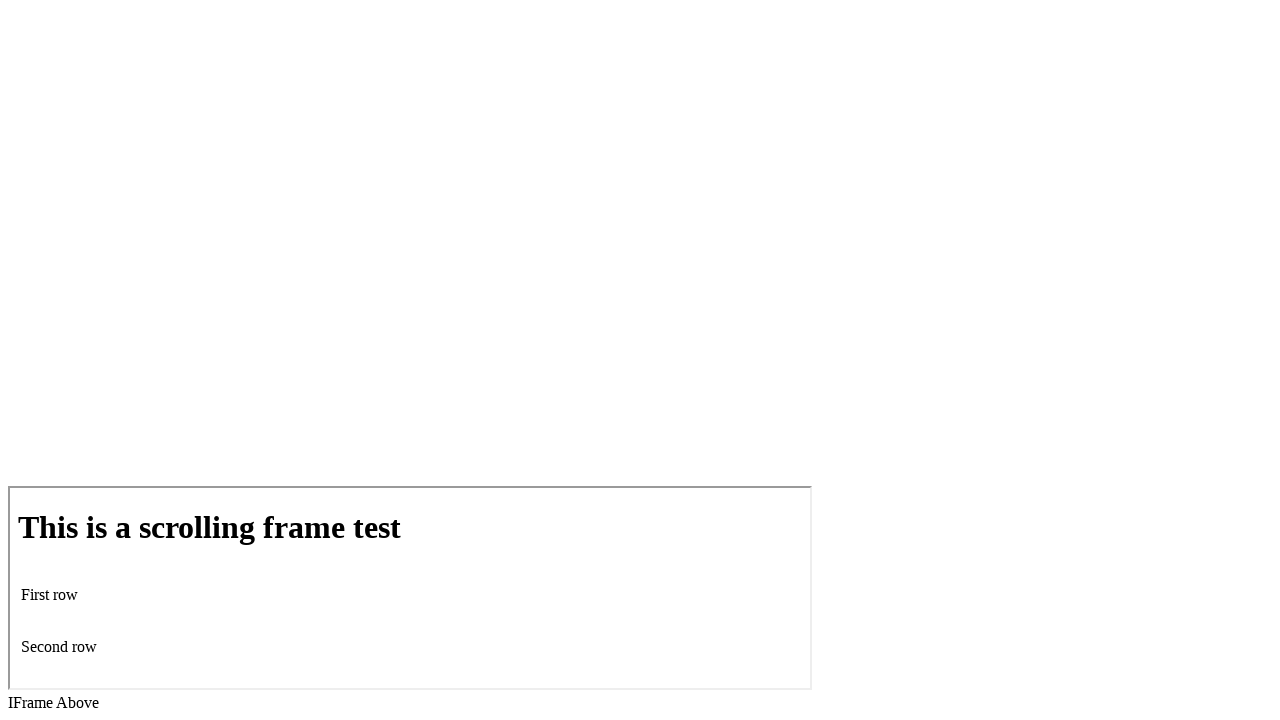

Waited 1 second to observe the scrolled position
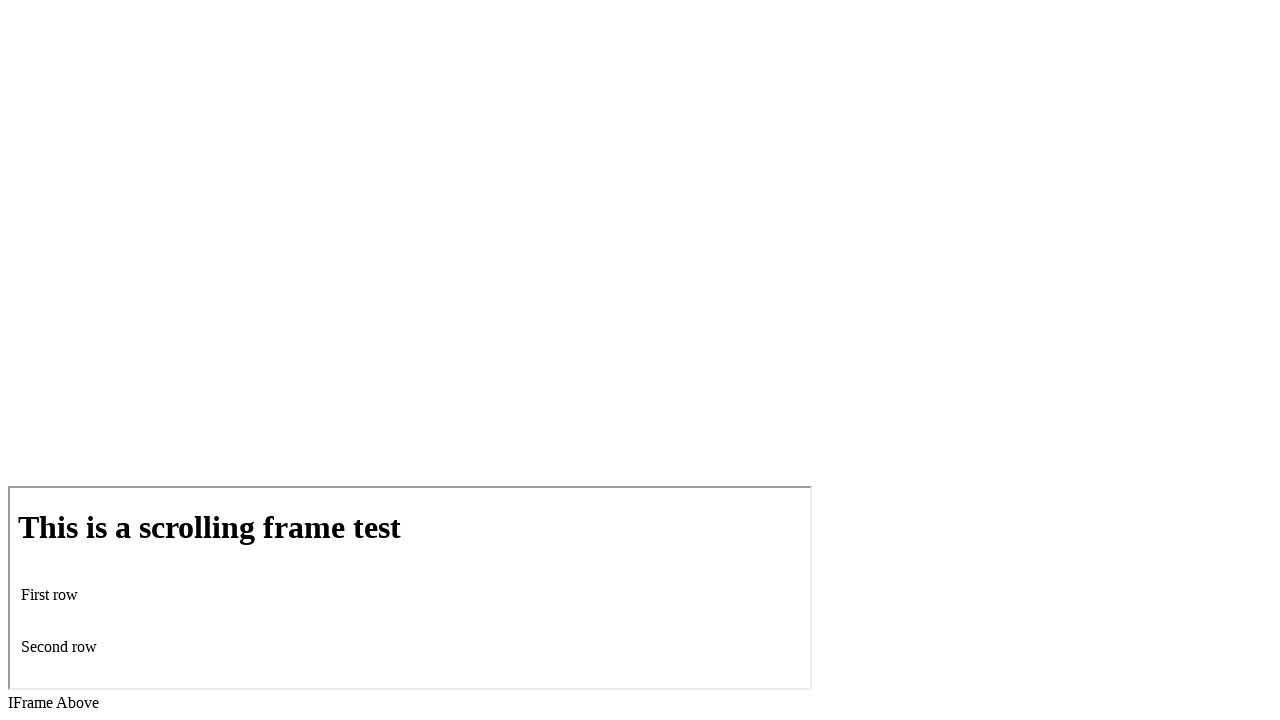

Scrolled back to the top of the page using JavaScript
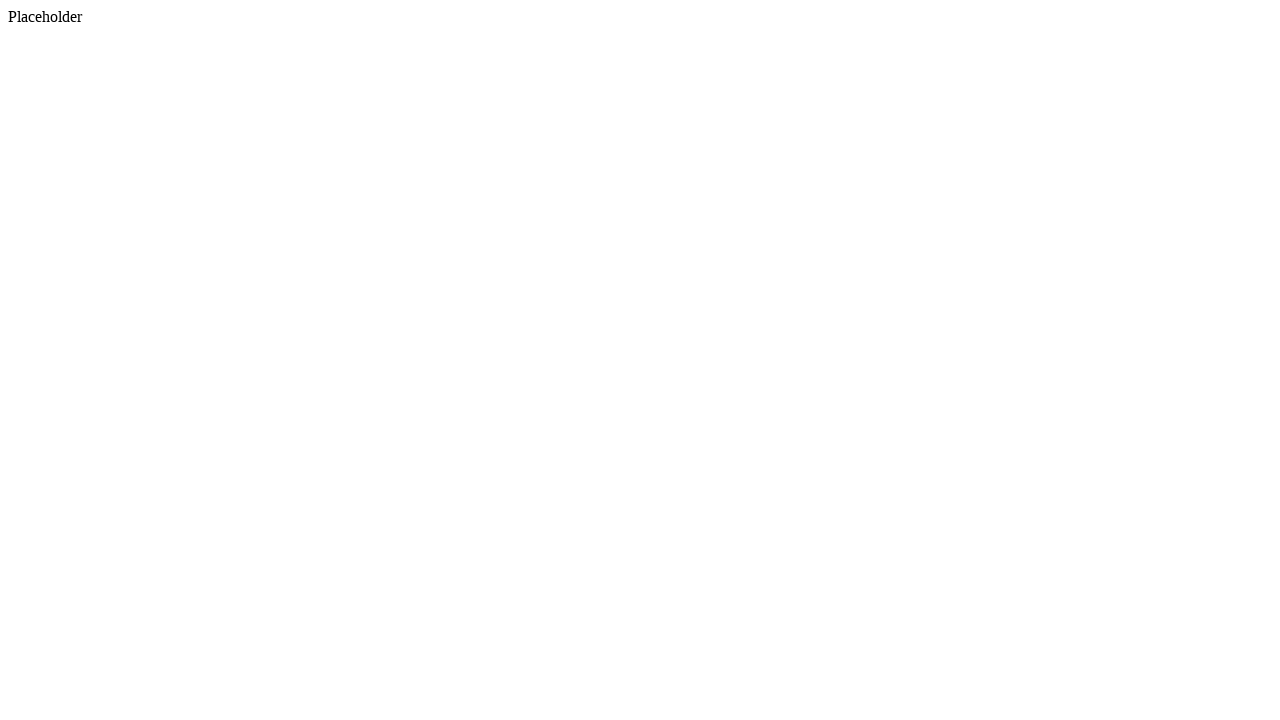

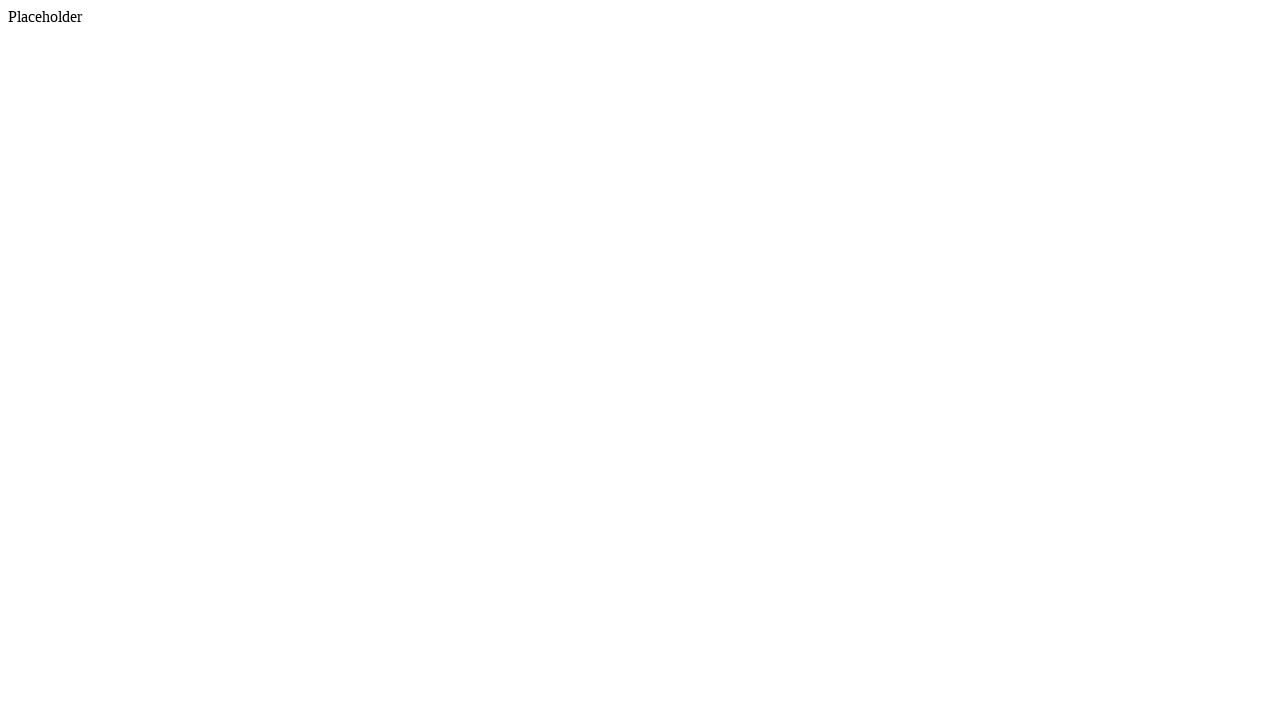